Tests a text box form by filling in full name, email, and current address fields, then submitting the form on the DemoQA practice site.

Starting URL: https://demoqa.com/text-box

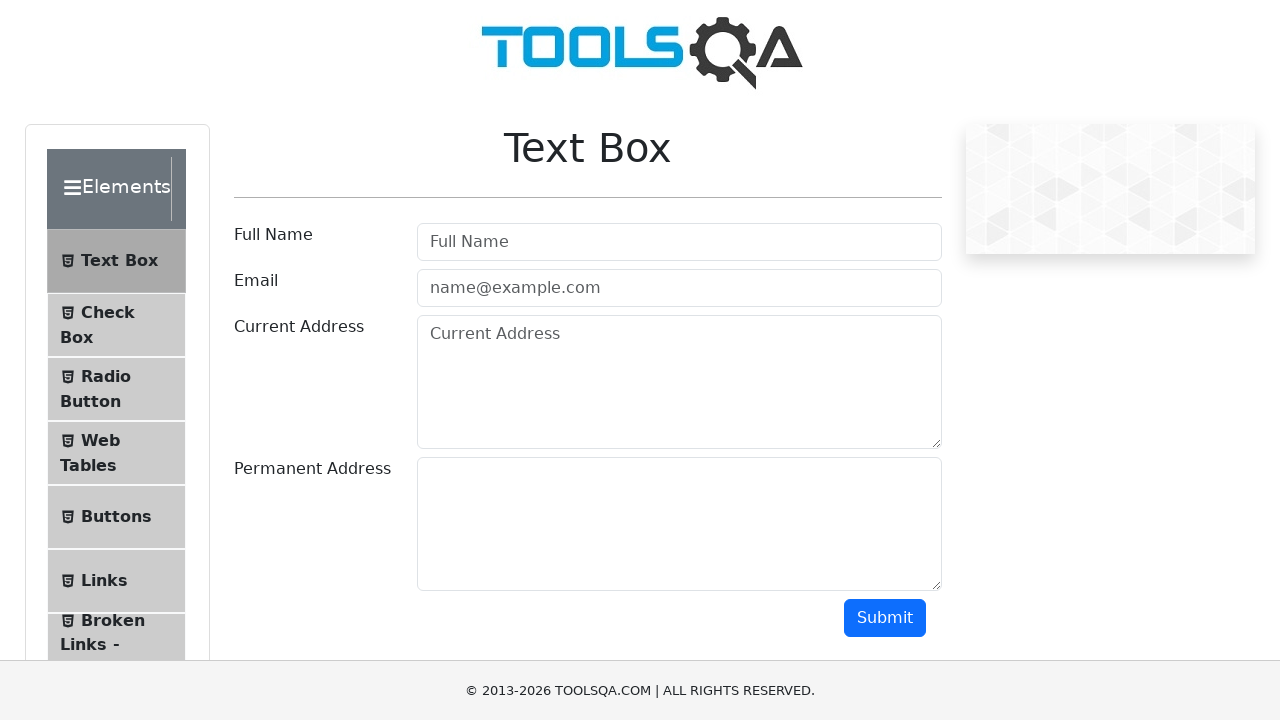

Filled full name field with 'Beksultan Ismatov' on input#userName
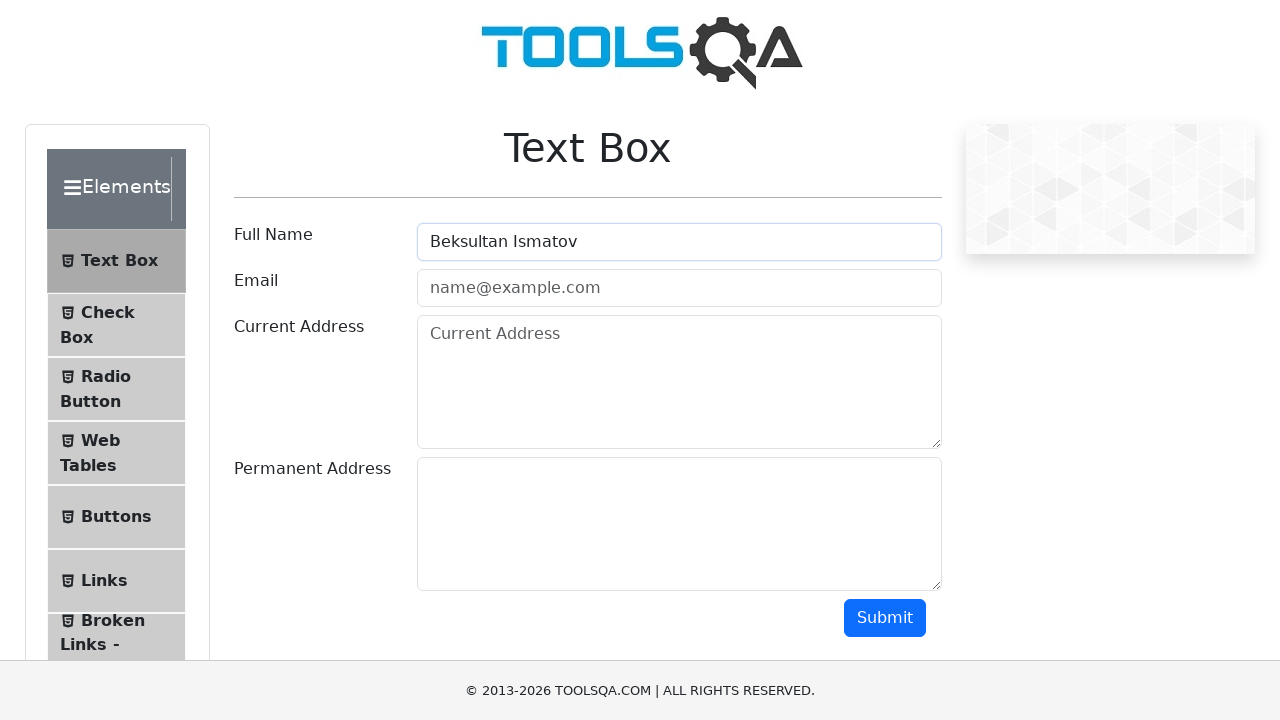

Filled email field with 'beksultan@gmail.com' on input#userEmail
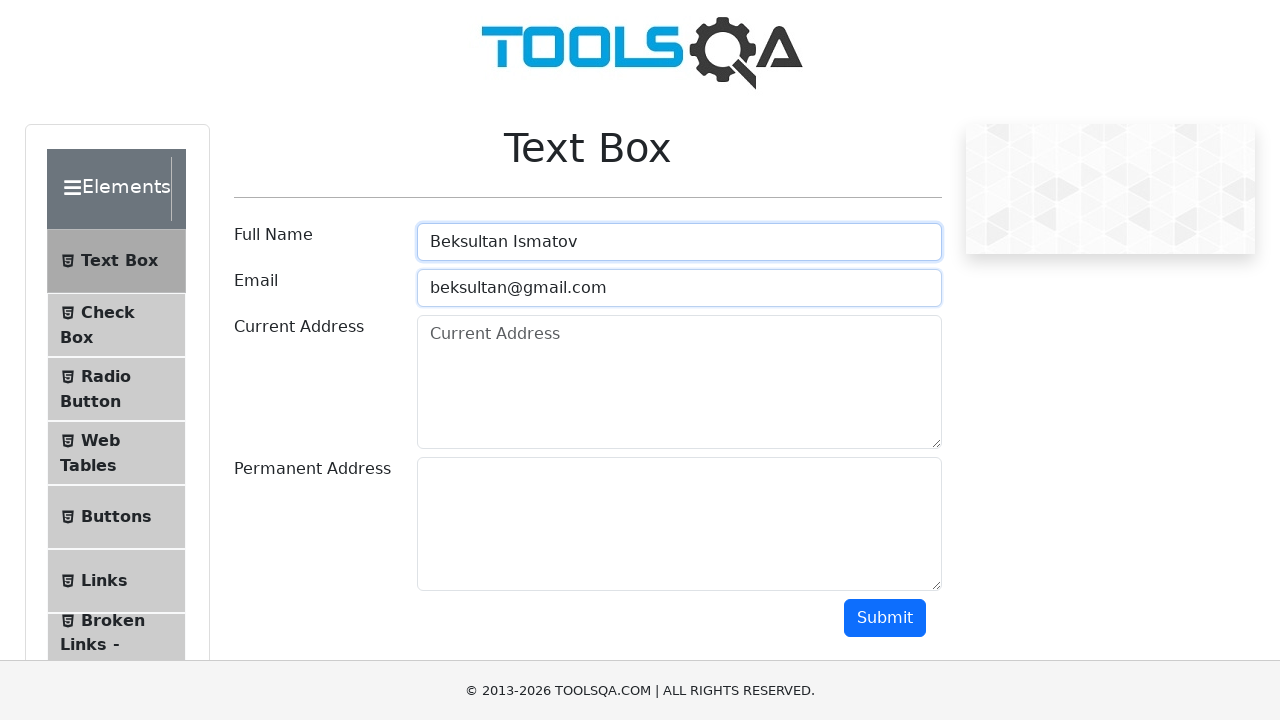

Filled current address field with 'Hello Techstate' on textarea#currentAddress
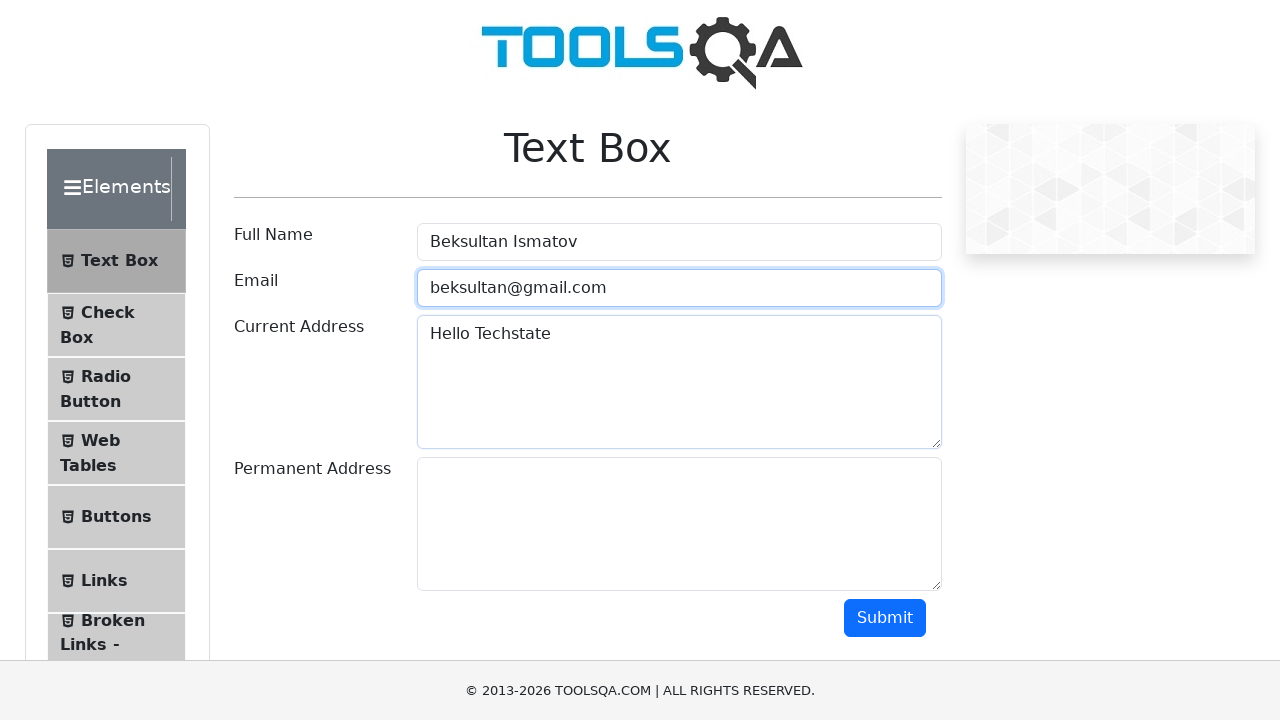

Clicked submit button to submit the form at (885, 618) on button#submit
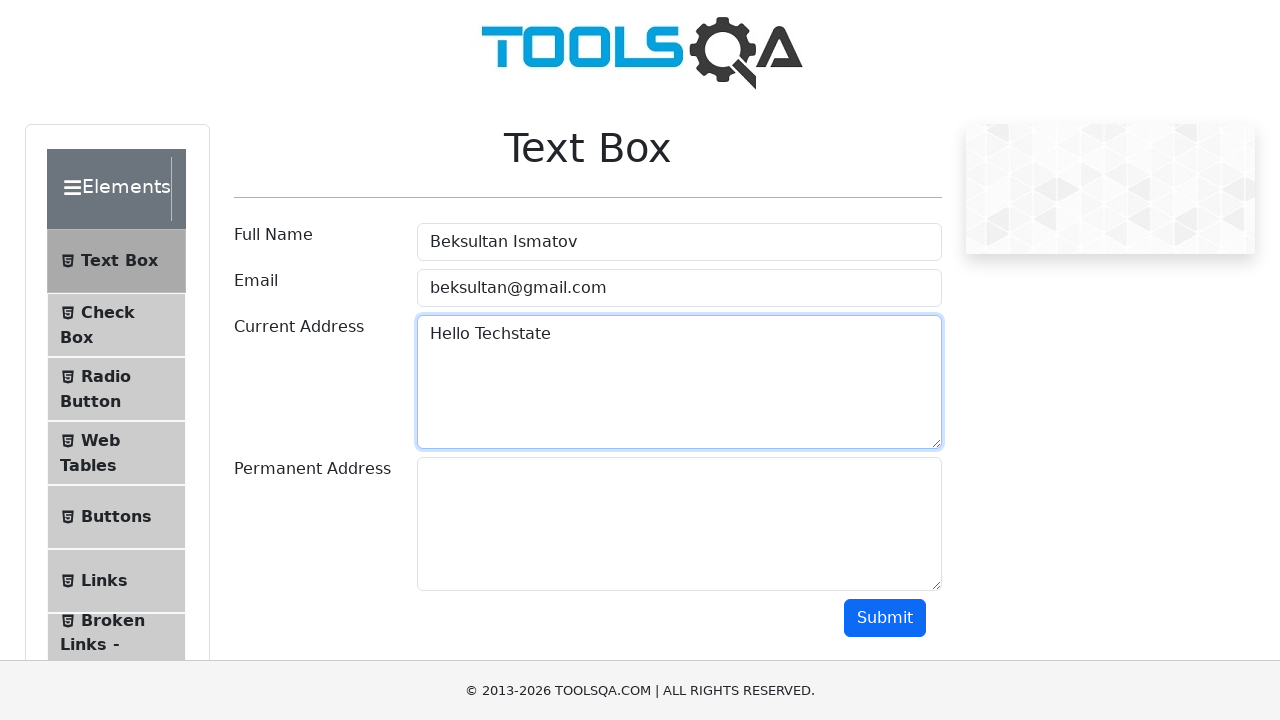

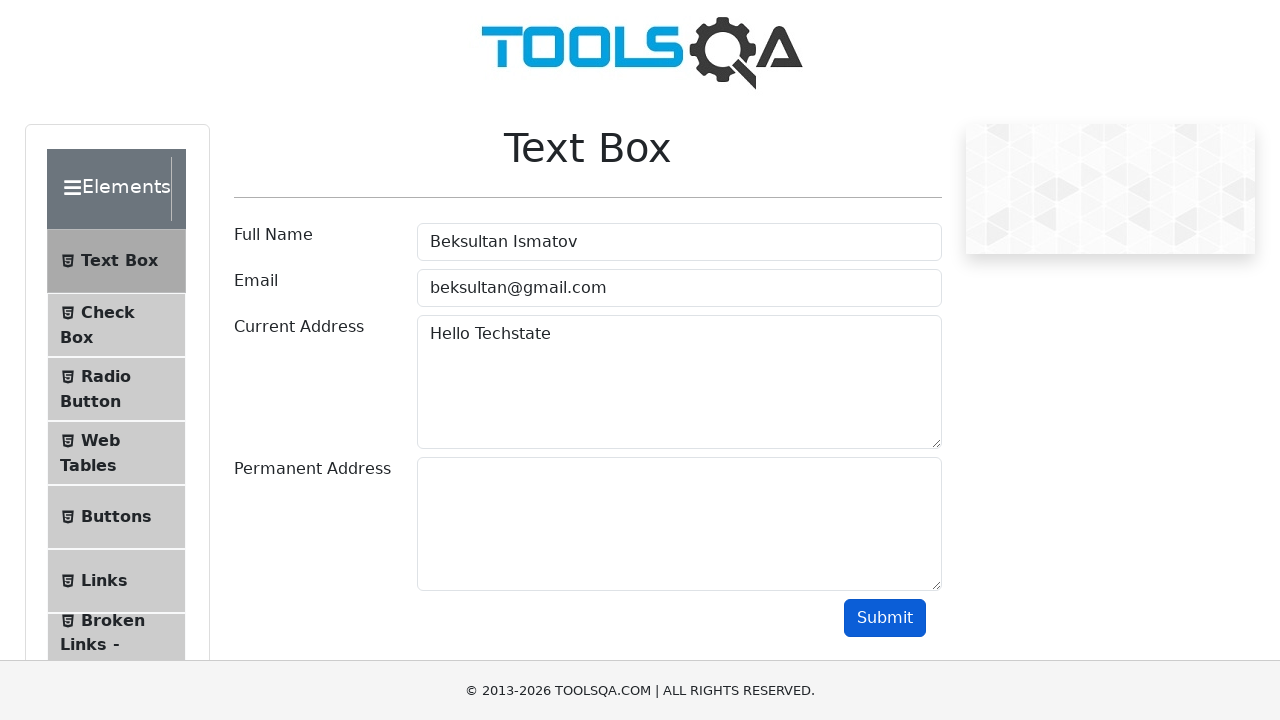